Tests getAttribute functionality by getting the title attribute and value of a search input

Starting URL: https://v5.webdriver.io

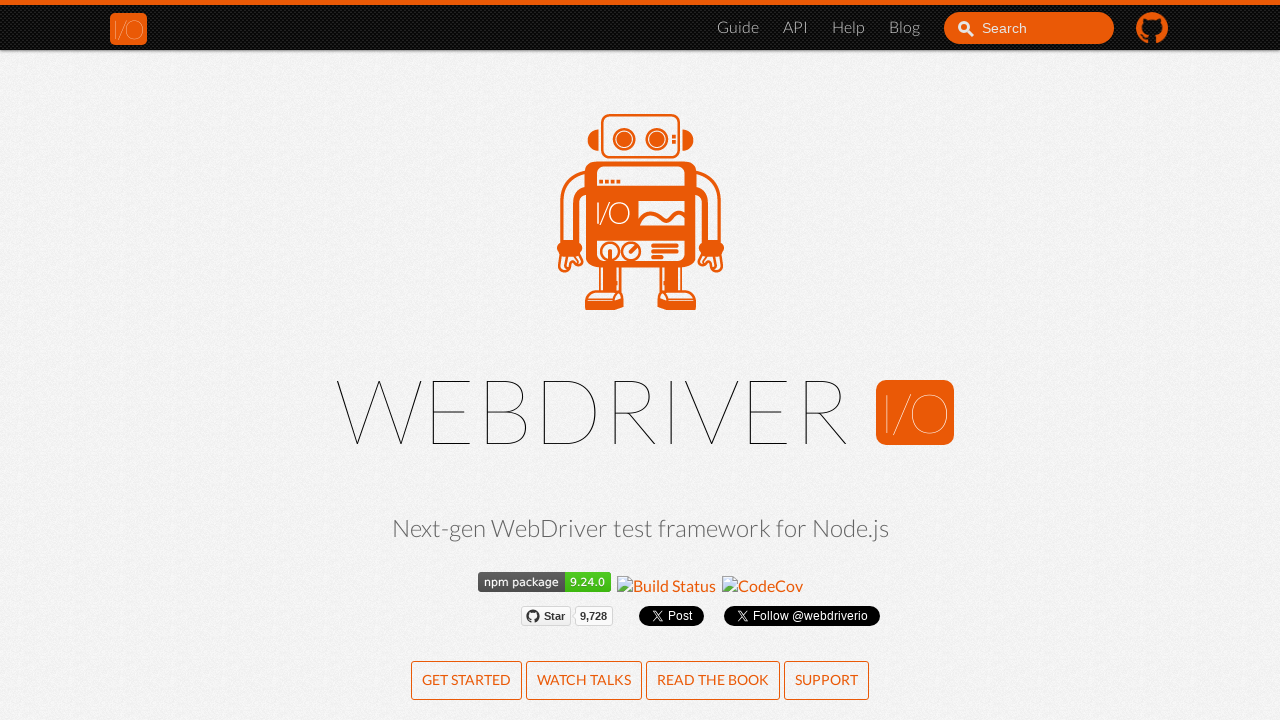

Navigated to https://v5.webdriver.io
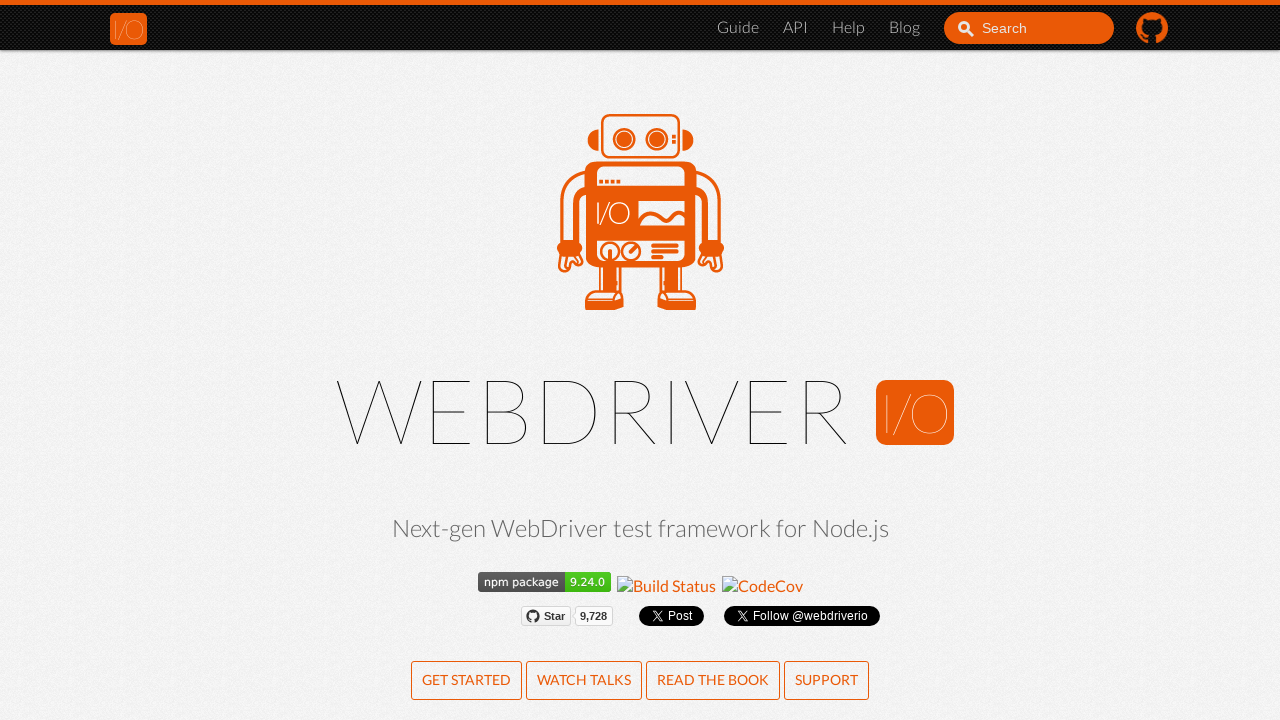

Located search input element
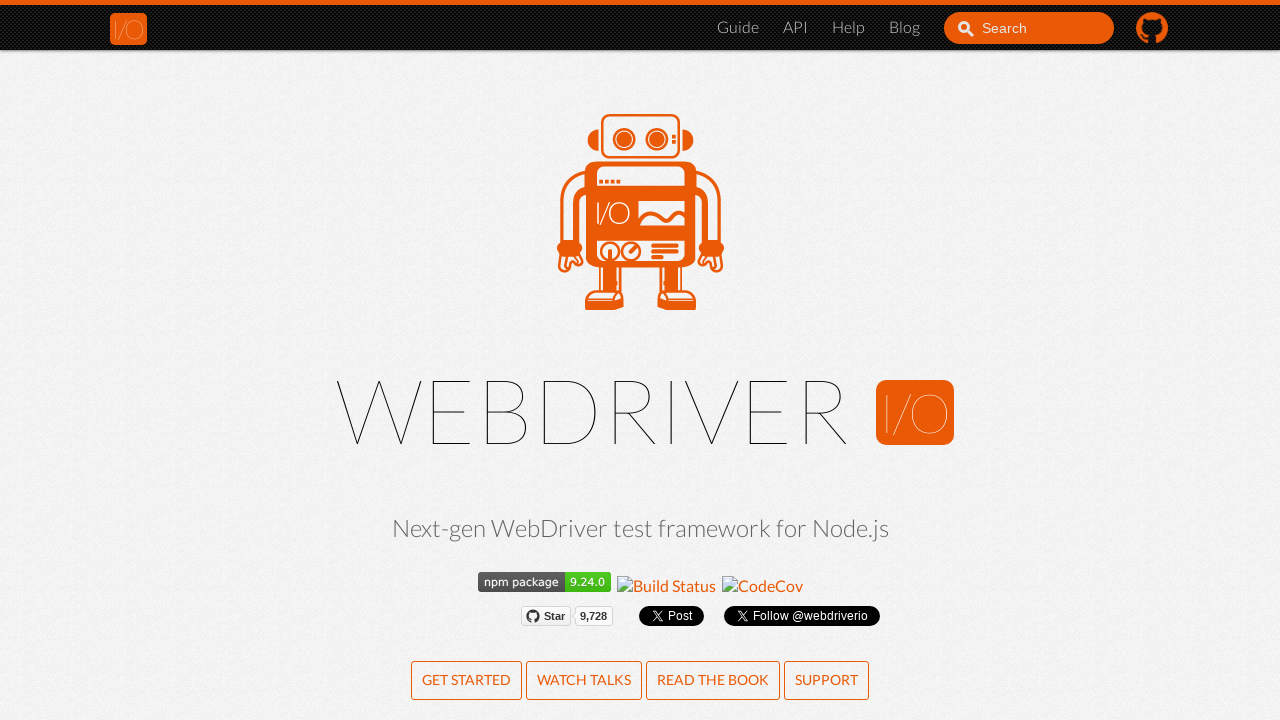

Retrieved title attribute from search input: 'Search'
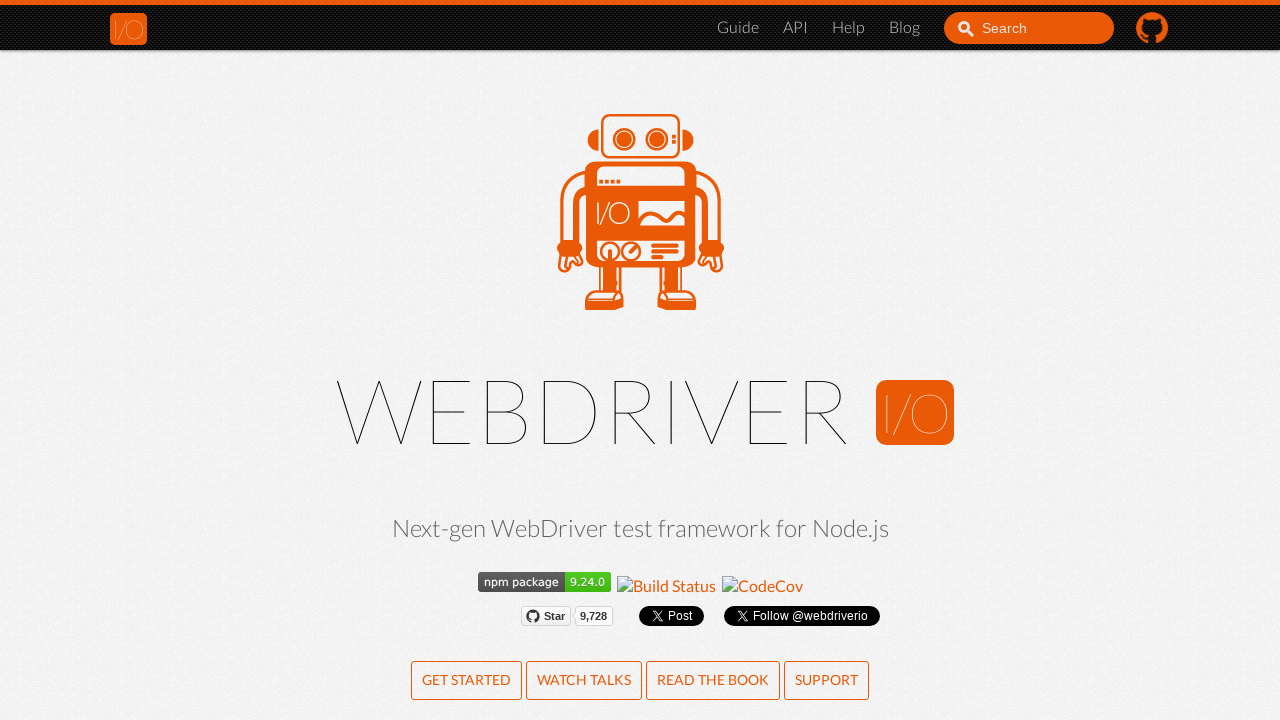

Filled search input with 'test123' on #search_input_react
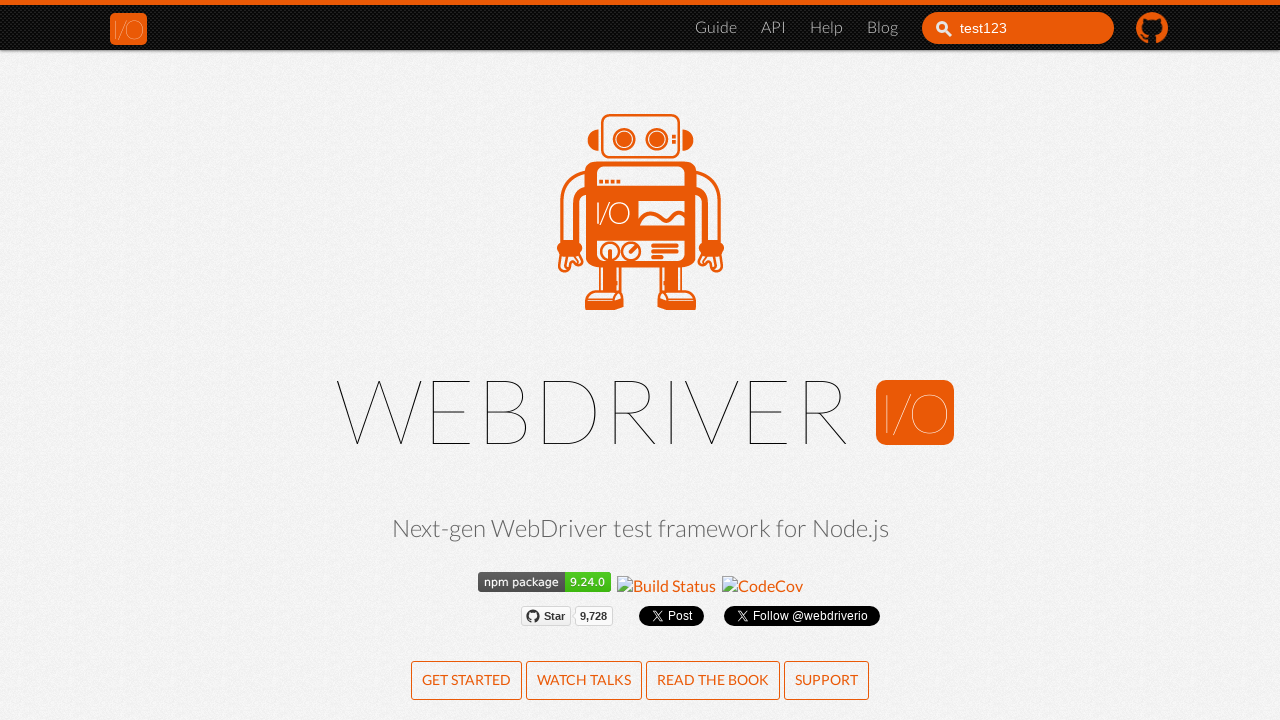

Retrieved input value: 'test123'
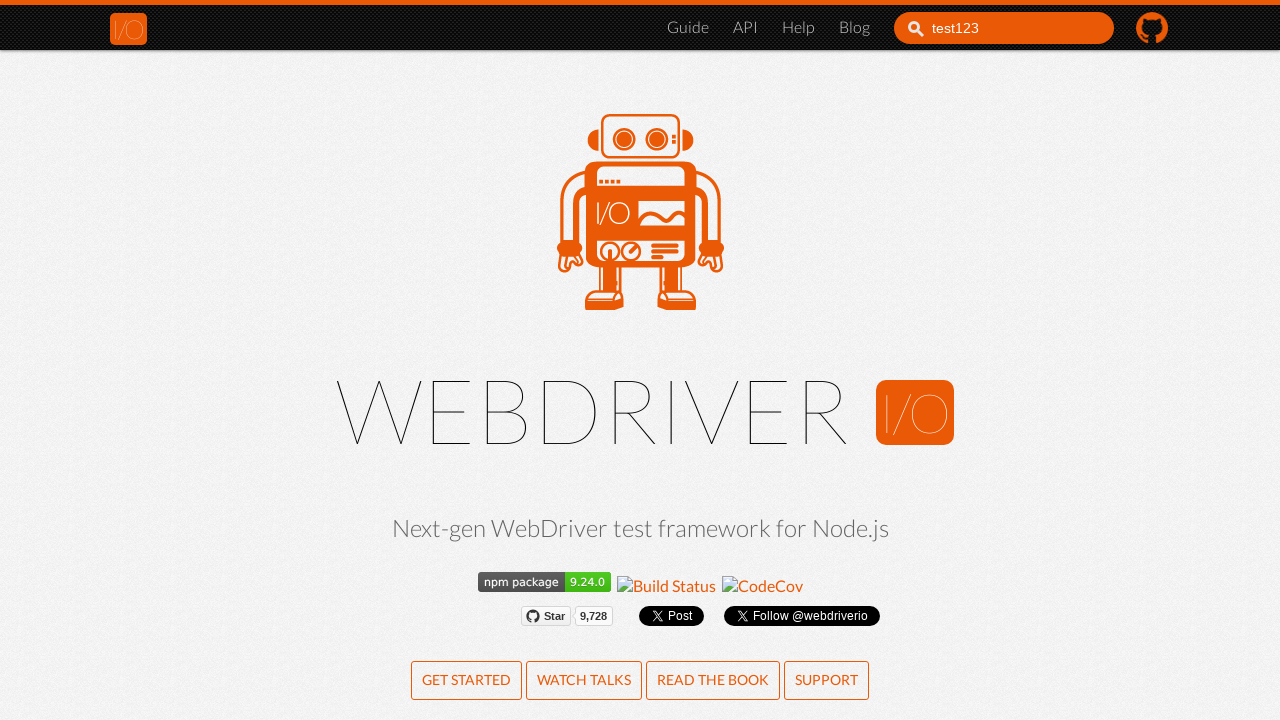

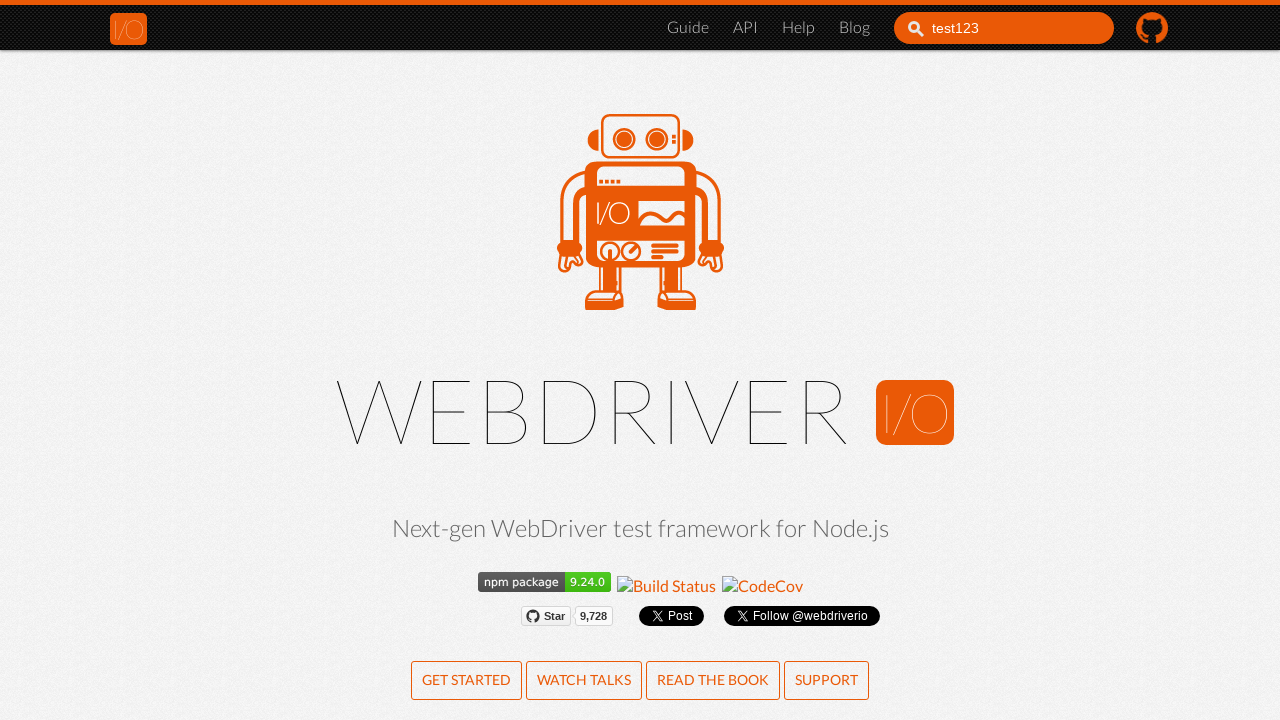